Tests autocomplete functionality by typing partial text "ban" in the autocomplete input field and selecting "Bangladesh" from the dropdown suggestions.

Starting URL: https://rahulshettyacademy.com/AutomationPractice/

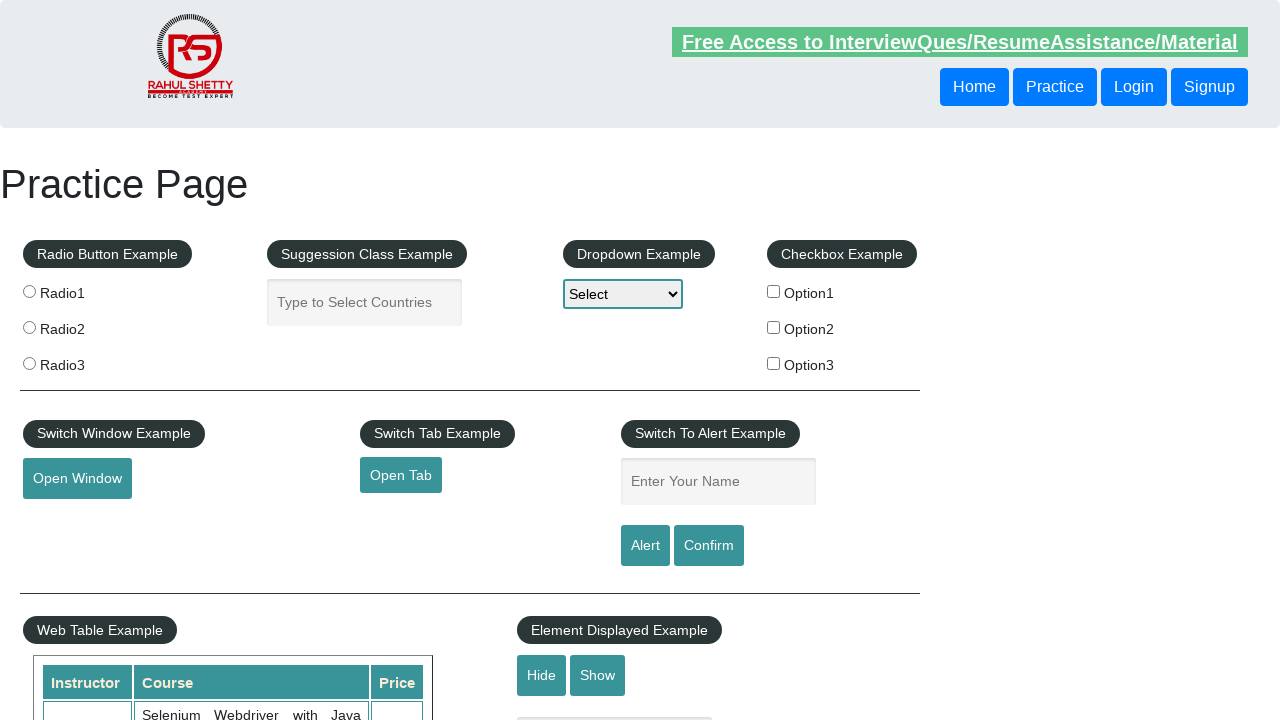

Filled autocomplete field with 'ban' on #autocomplete
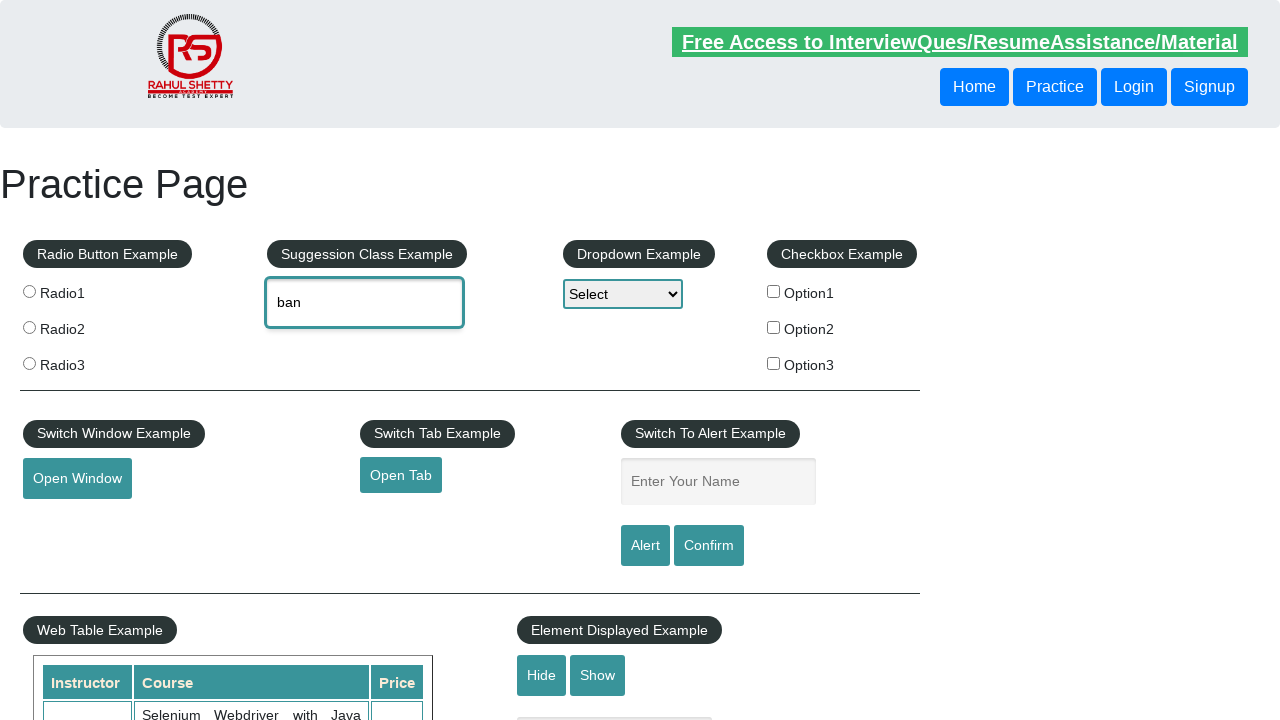

Autocomplete dropdown appeared with Bangladesh suggestion
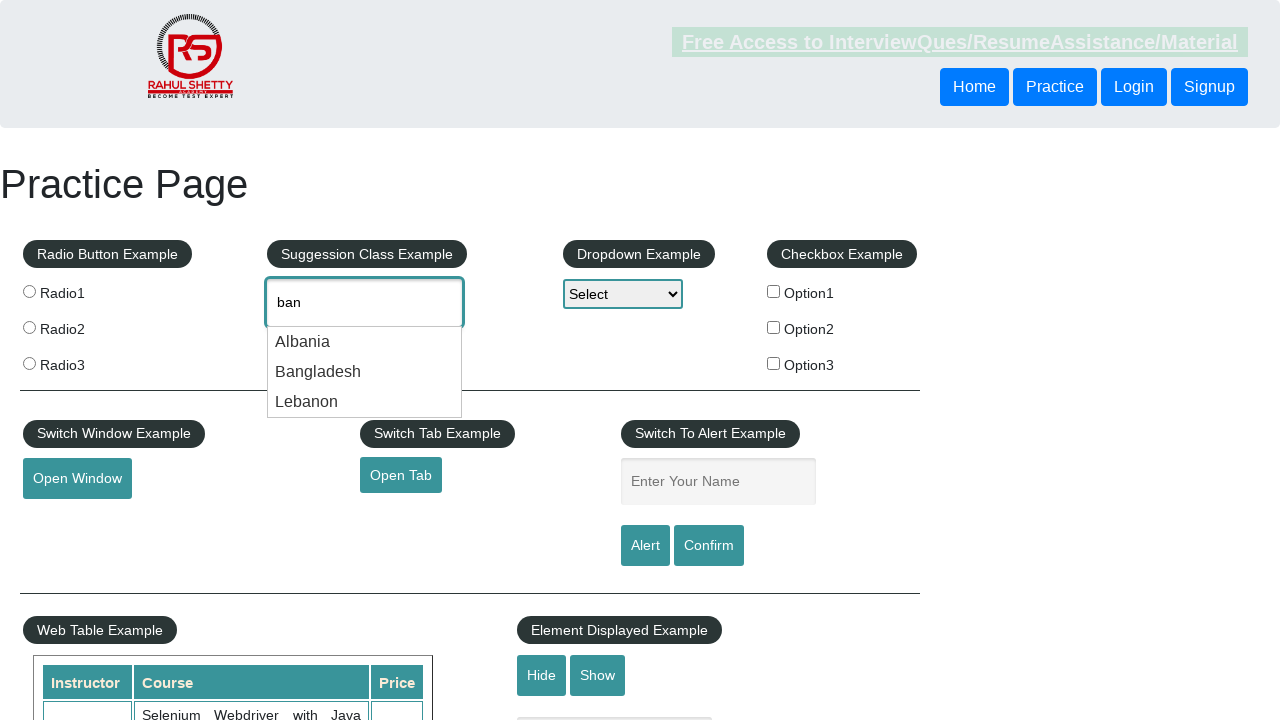

Selected 'Bangladesh' from autocomplete dropdown at (365, 372) on xpath=//li//div[text()='Bangladesh']
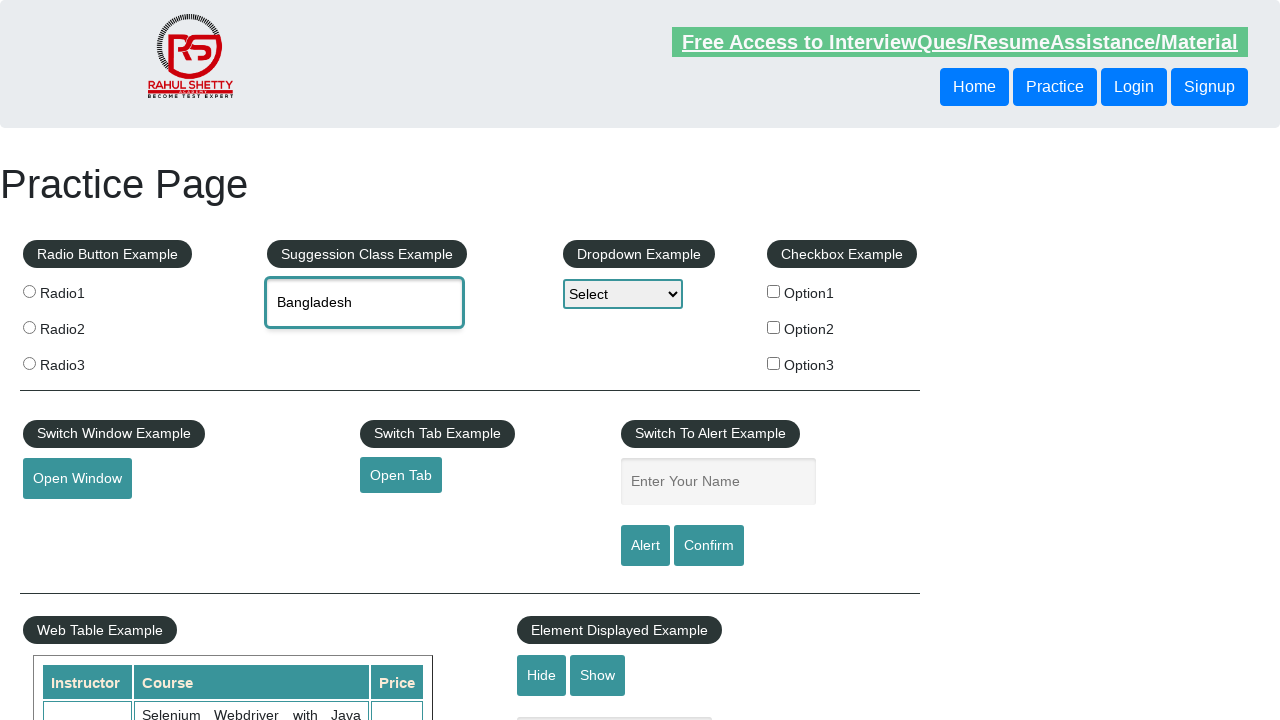

Verified autocomplete input field value is 'Bangladesh'
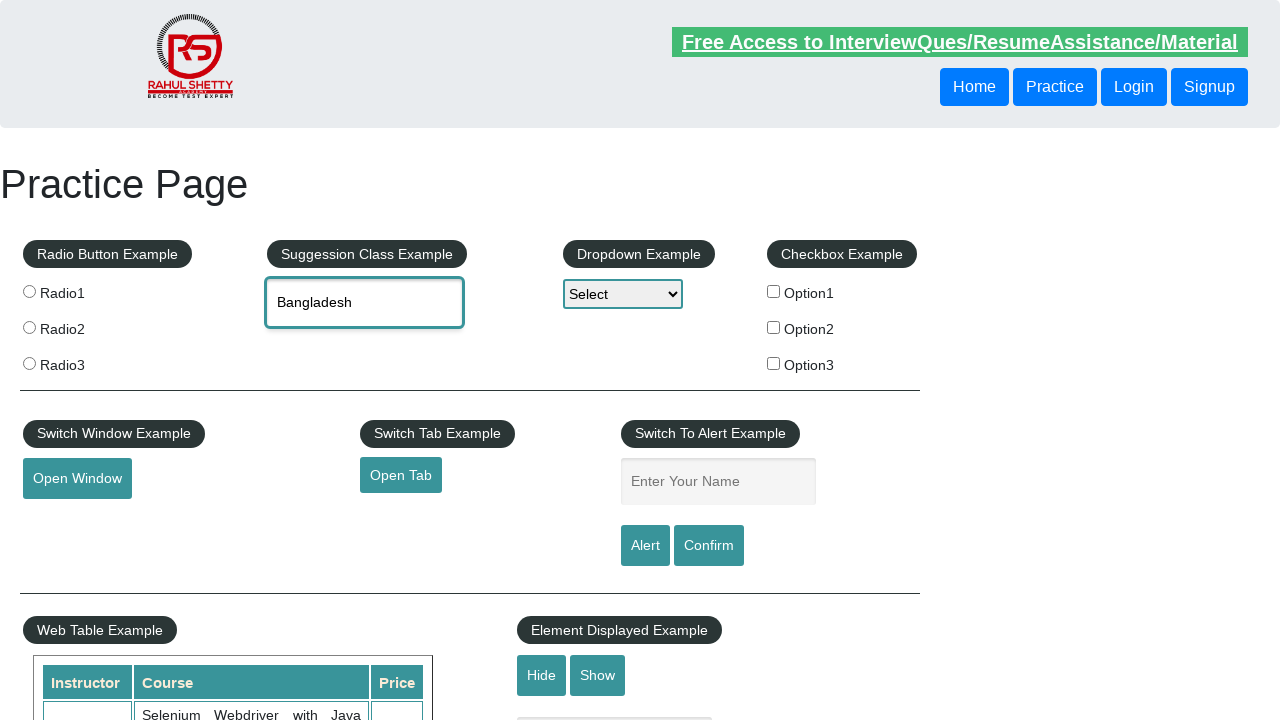

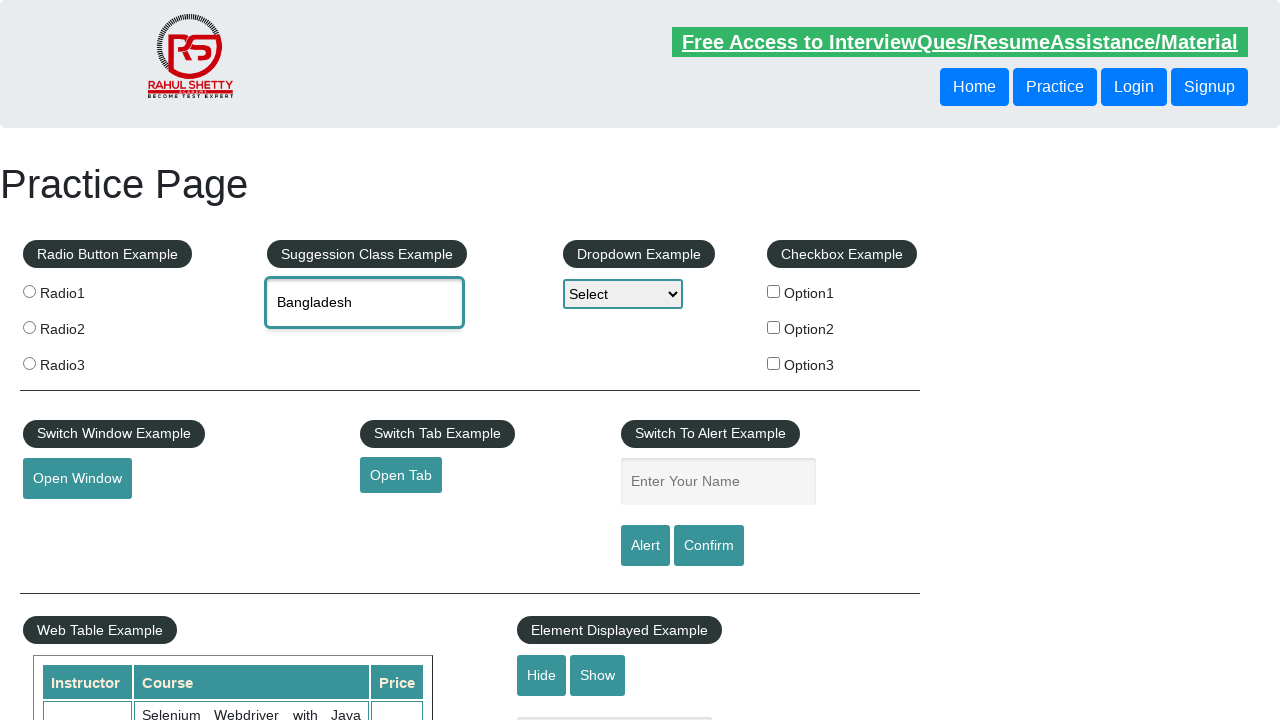